Tests that the home page title is correct by verifying it equals "Home"

Starting URL: https://cinesync-v2-stg.layoutindex.dev/

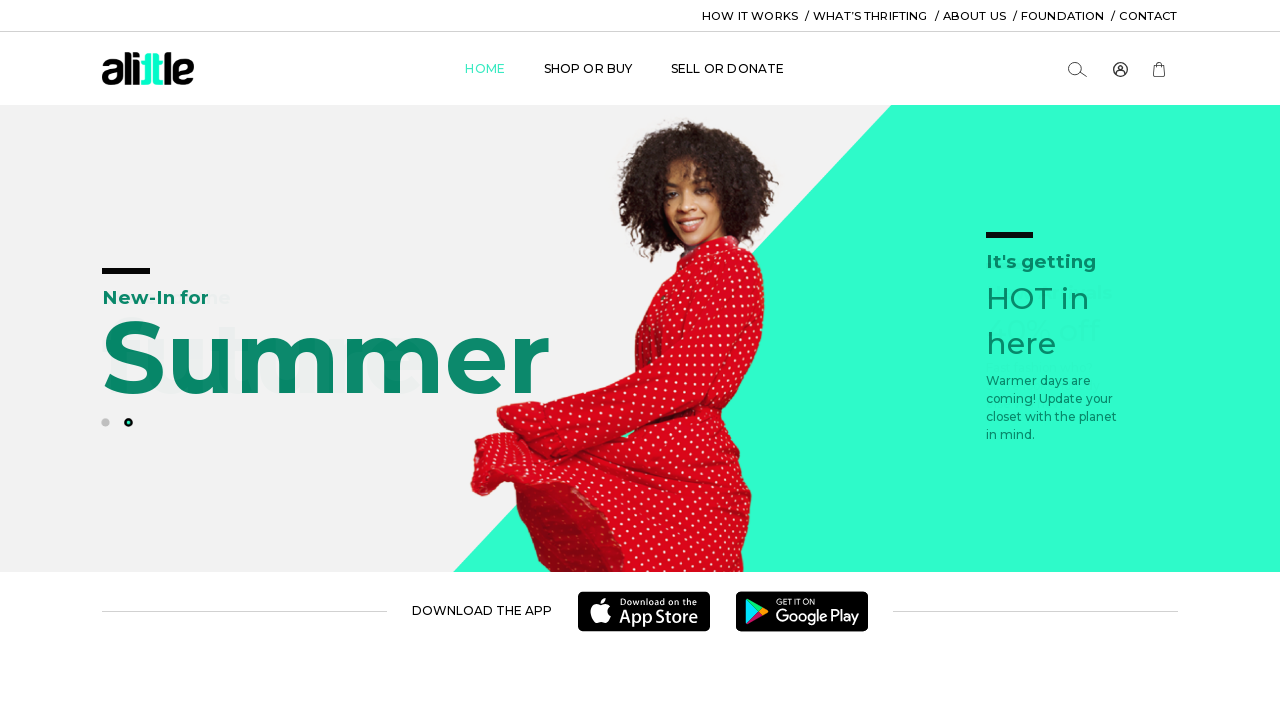

Verified home page title equals 'Home'
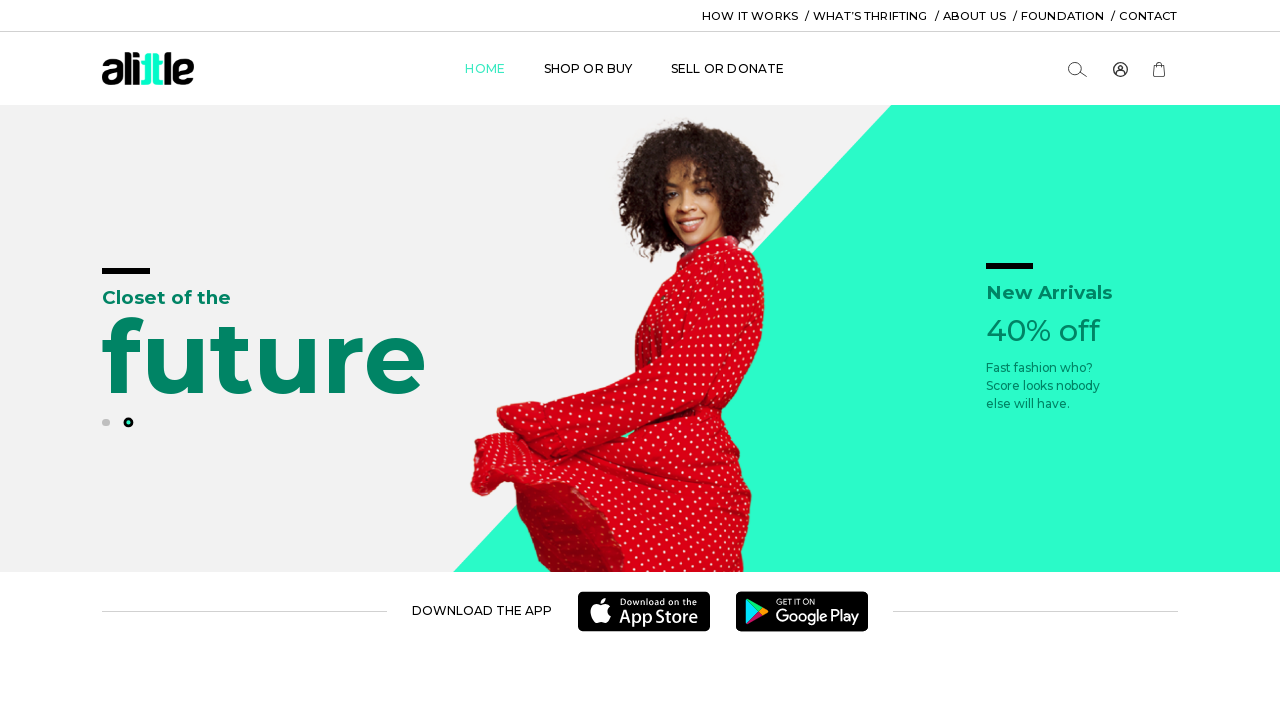

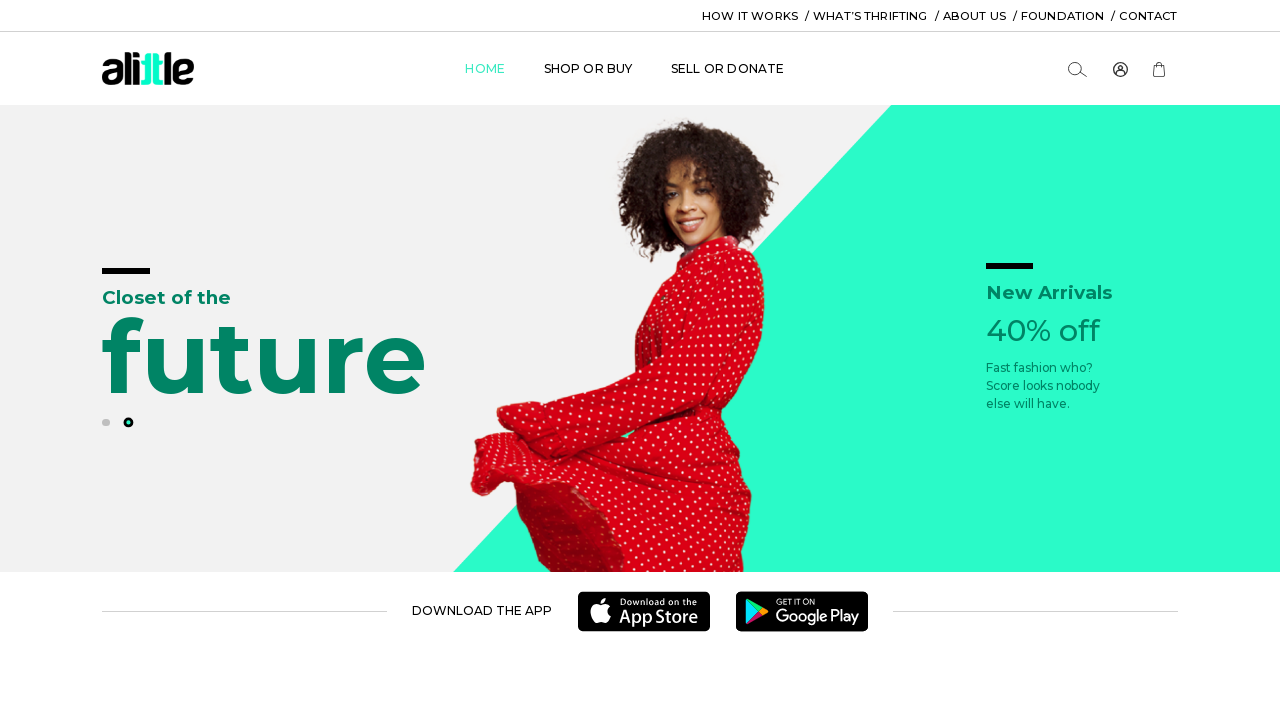